Tests checkbox functionality by verifying initial states and clicking to toggle a checkbox.

Starting URL: http://the-internet.herokuapp.com/checkboxes

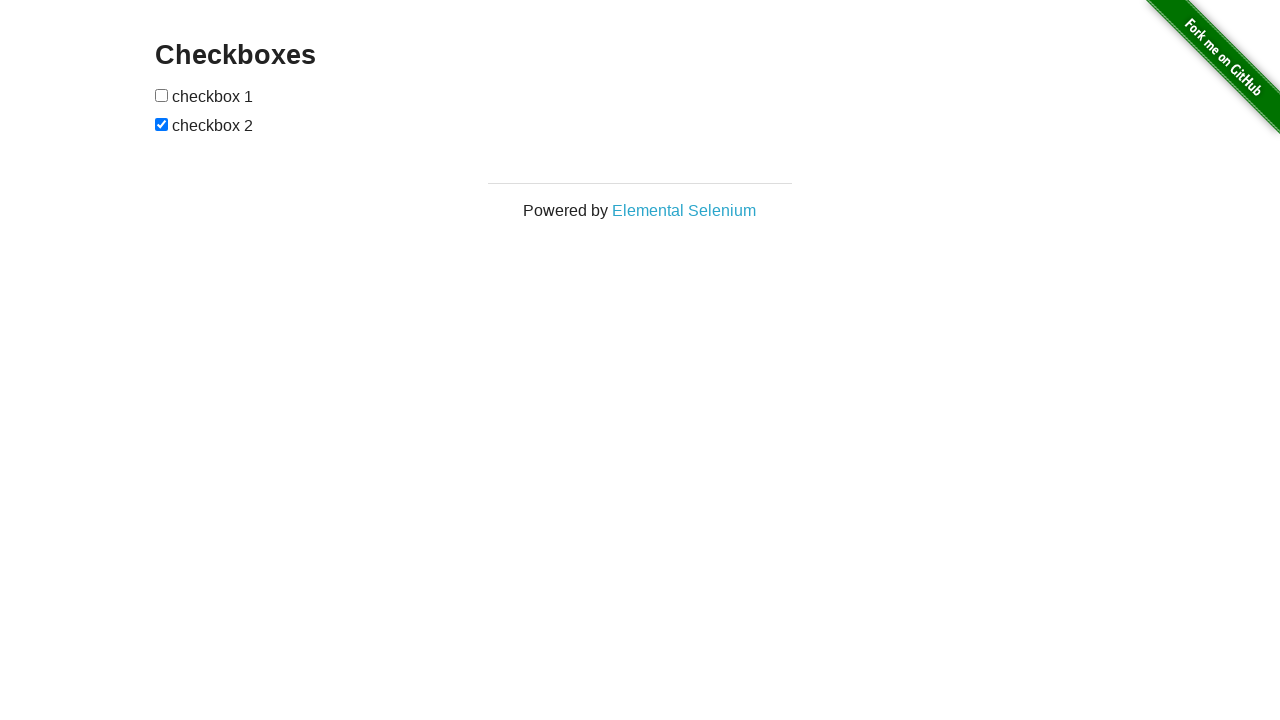

Located checkbox elements on the page
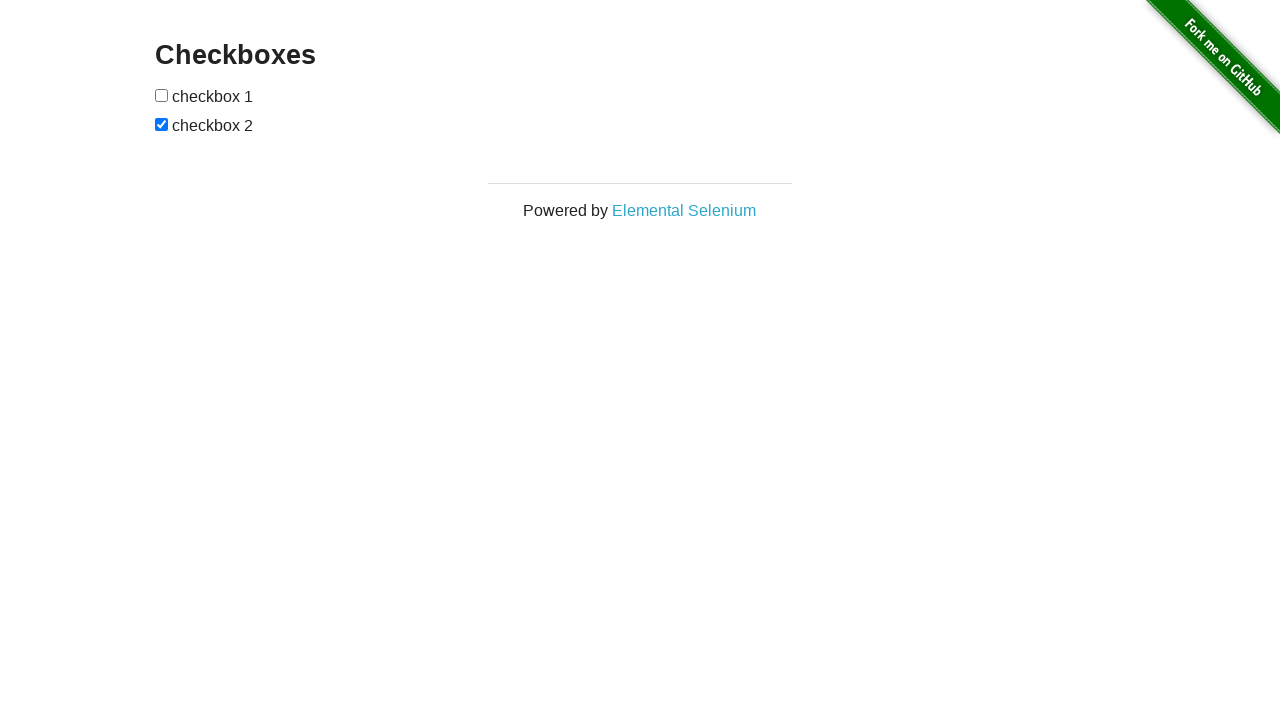

Verified first checkbox is initially unchecked
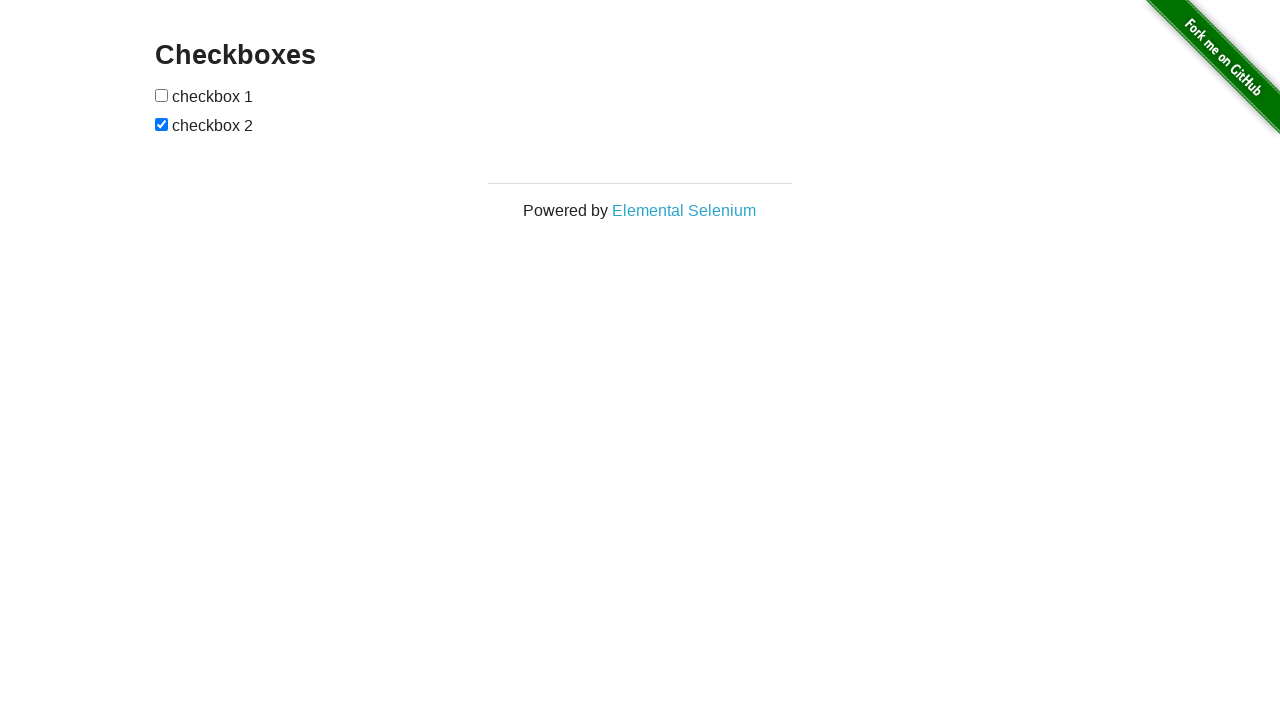

Verified second checkbox is initially checked
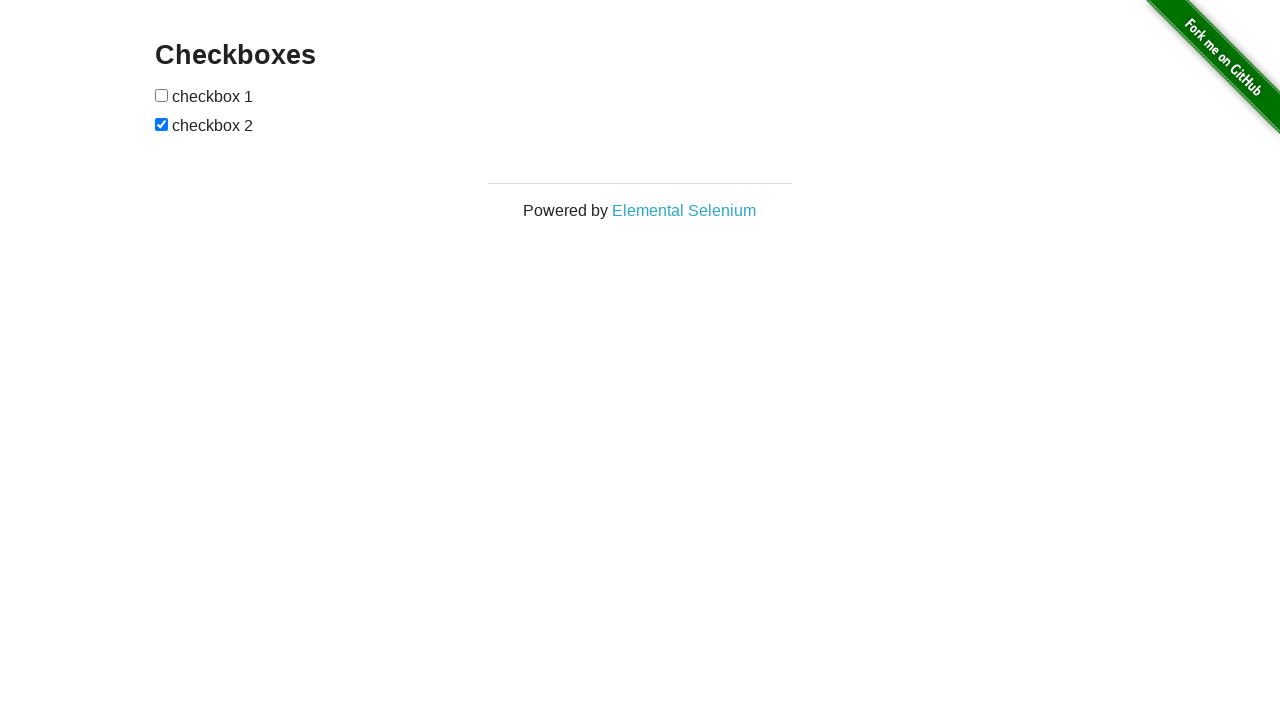

Clicked first checkbox to toggle it at (162, 95) on xpath=//form[@id='checkboxes']/input >> nth=0
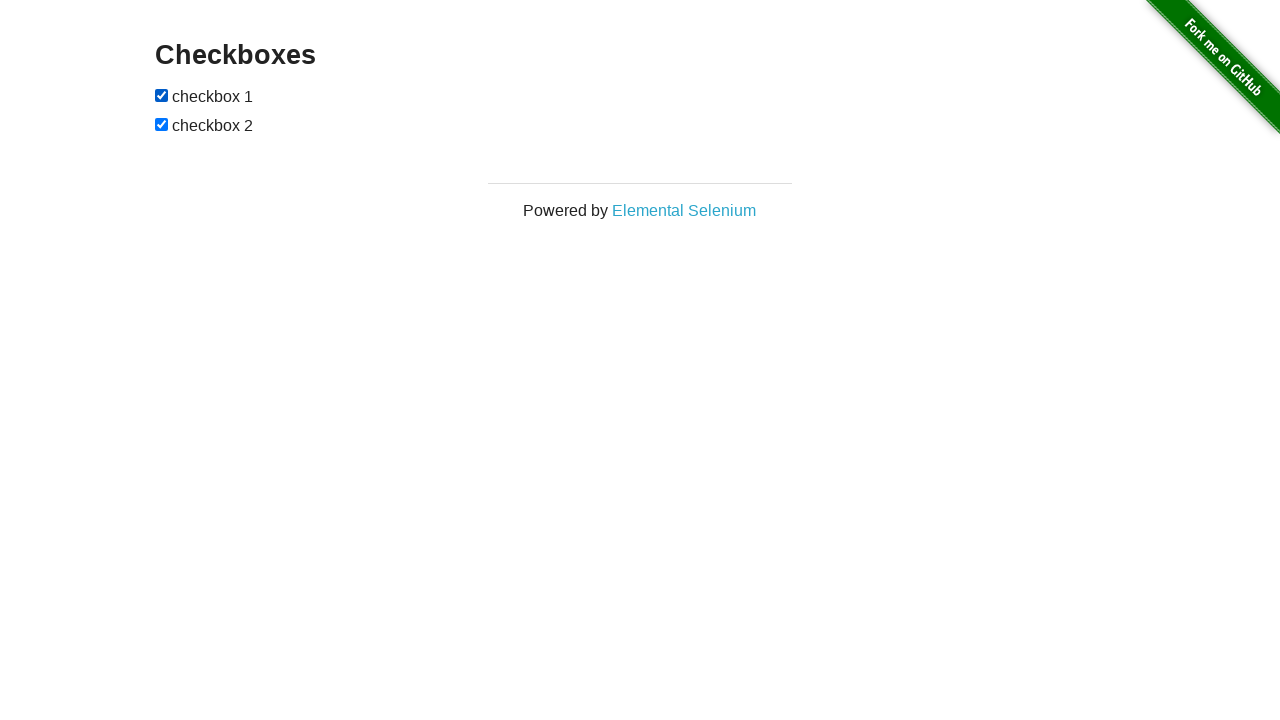

Verified first checkbox is now checked
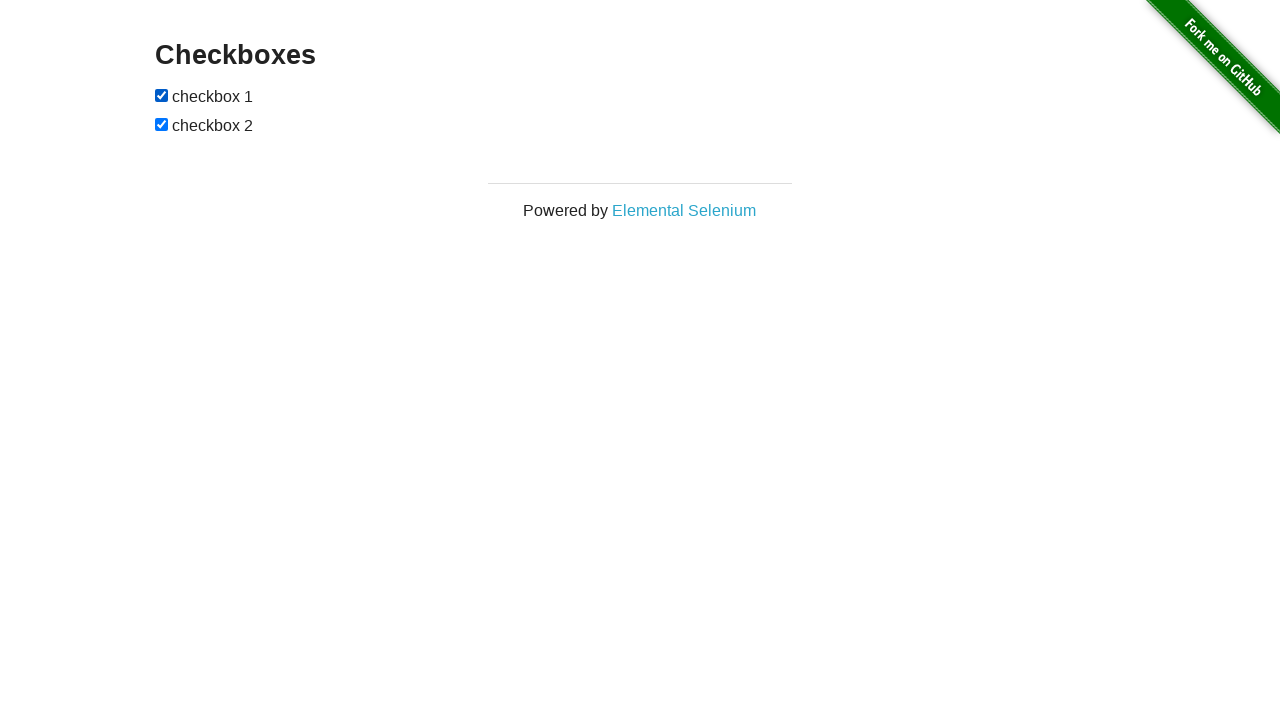

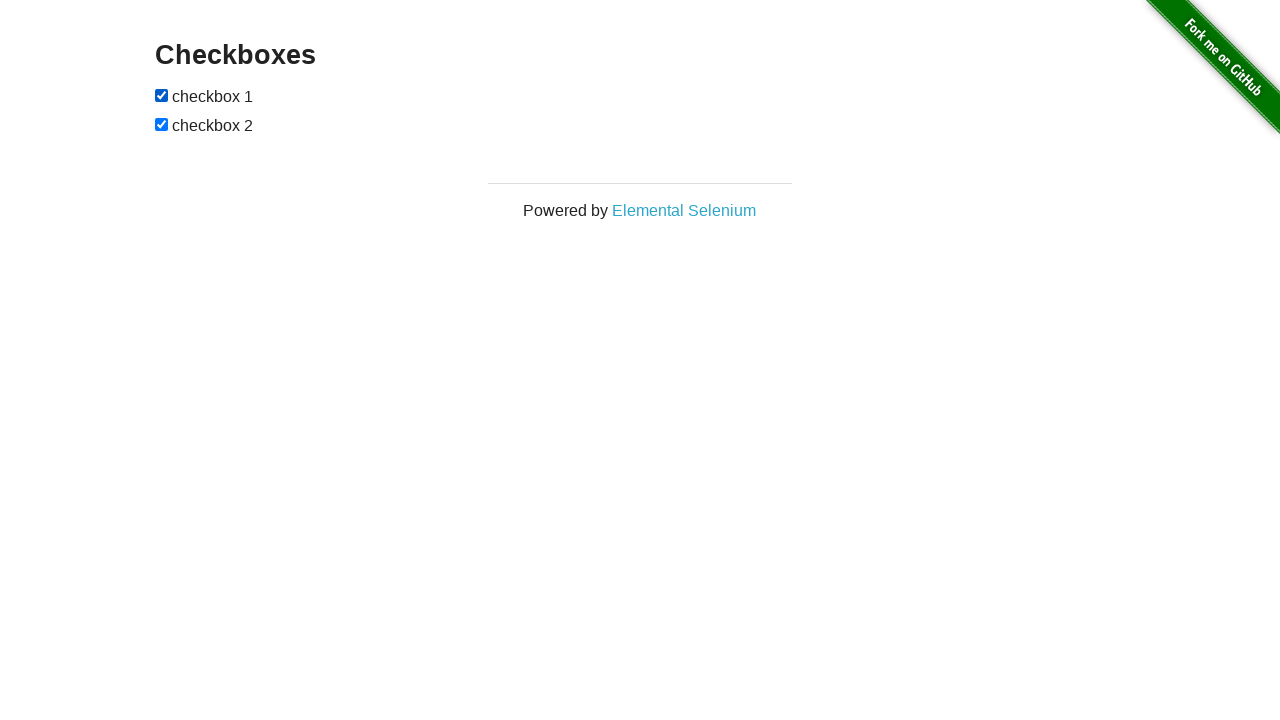